Navigates to retail sports websites (Elverys and Lifestyle Sports) and verifies the pages load successfully

Starting URL: https://elverys.ie

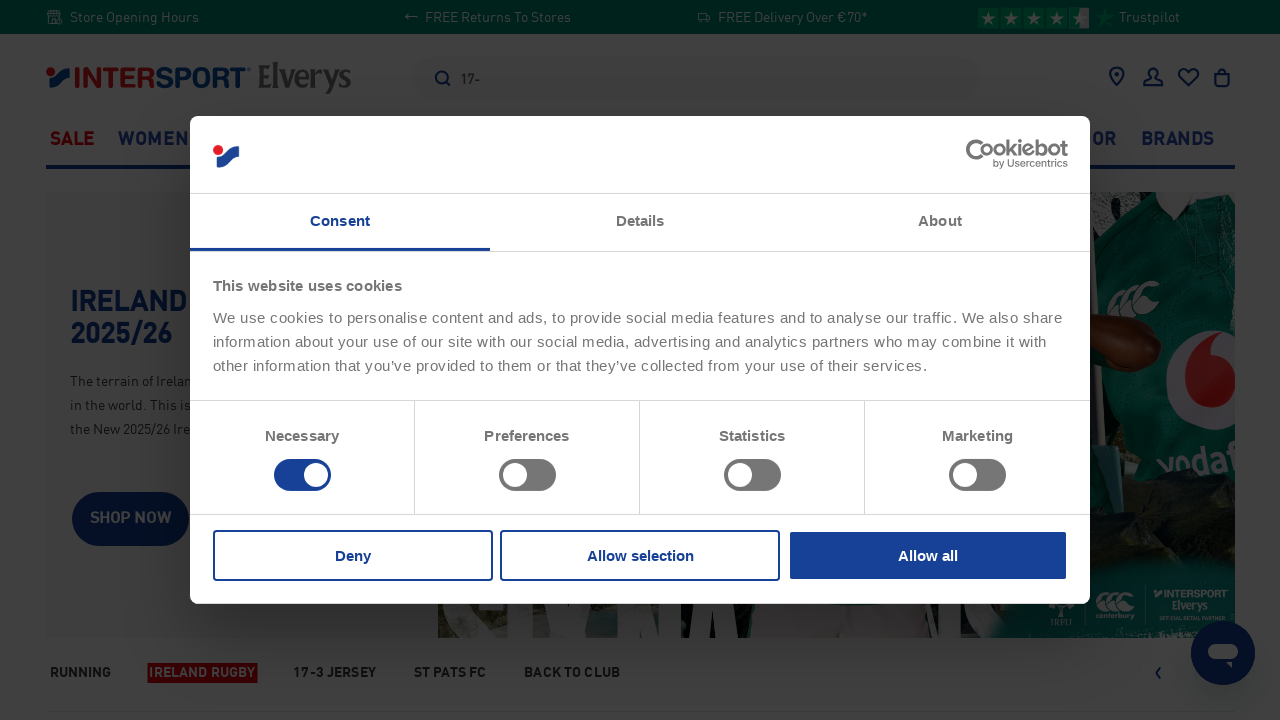

Elverys.ie page loaded - DOM content ready
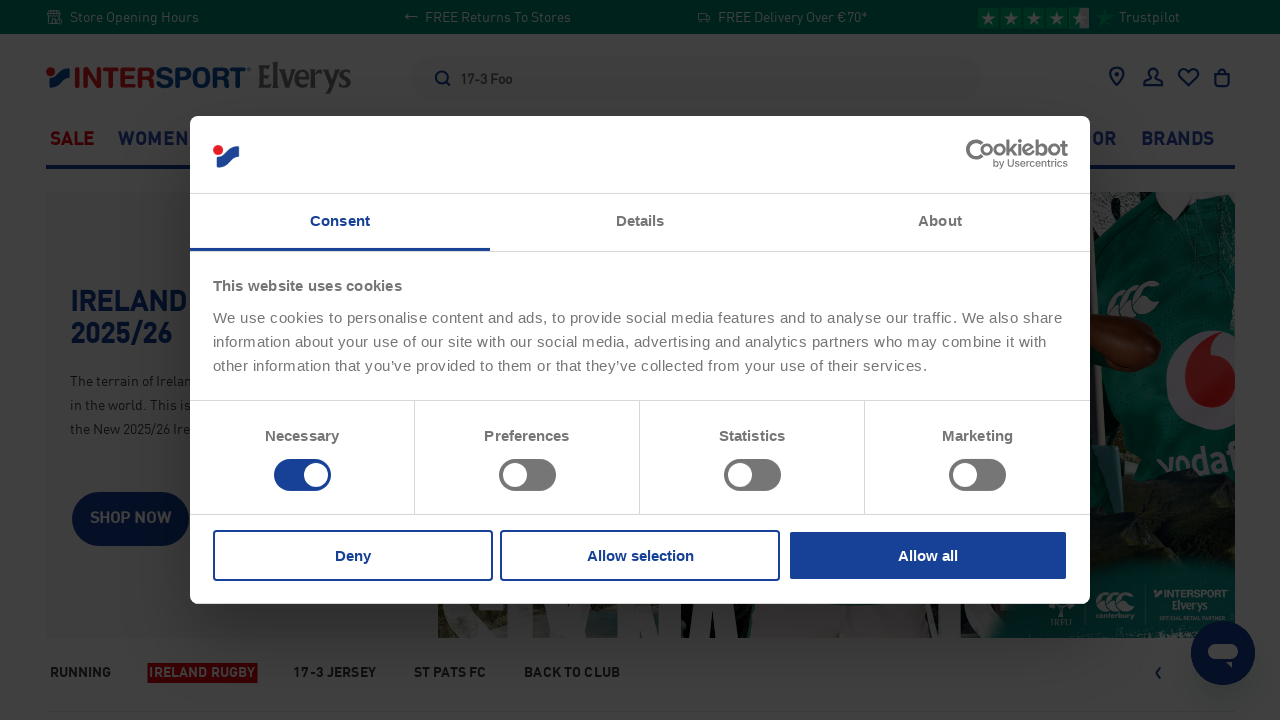

Navigated to Lifestyle Sports website
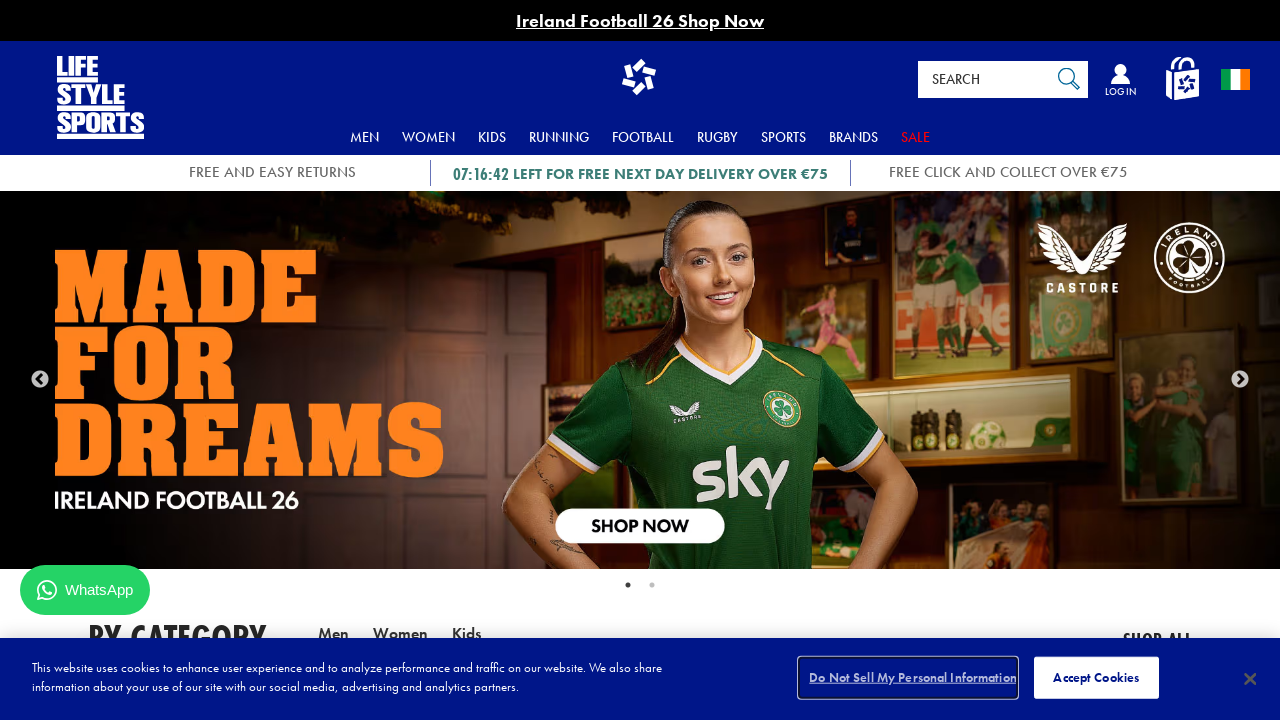

Lifestyle Sports page loaded - DOM content ready
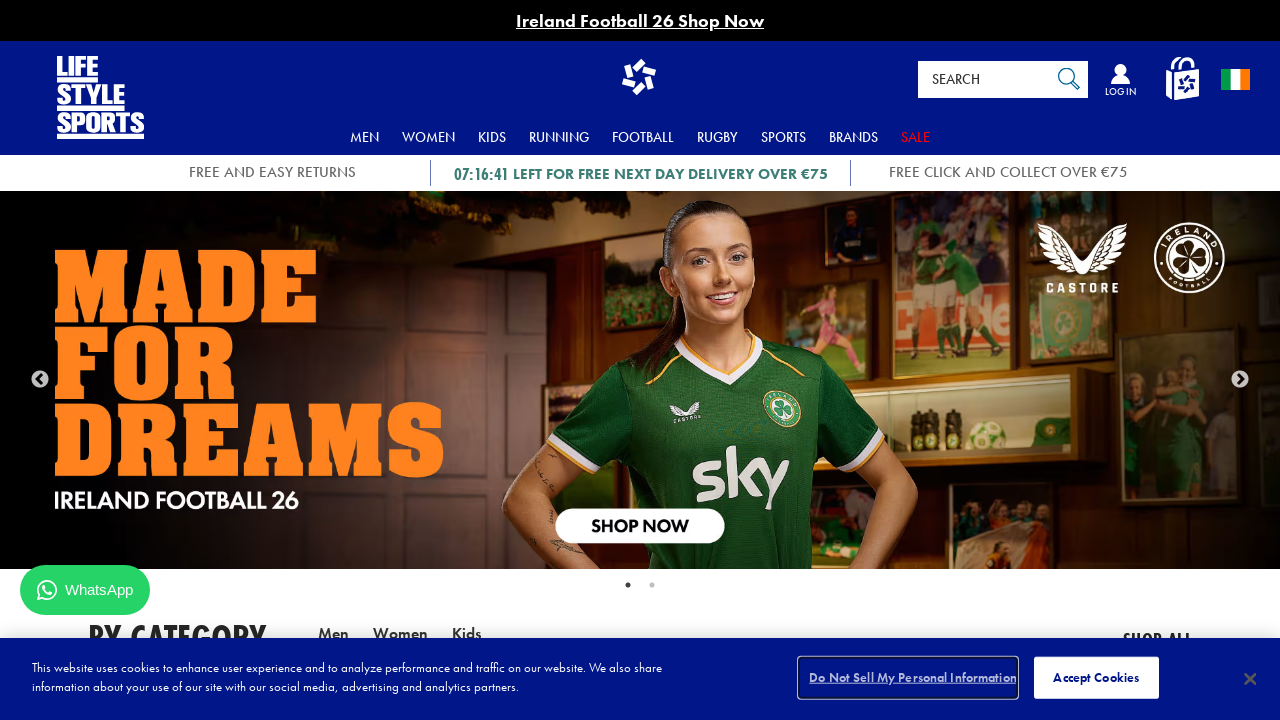

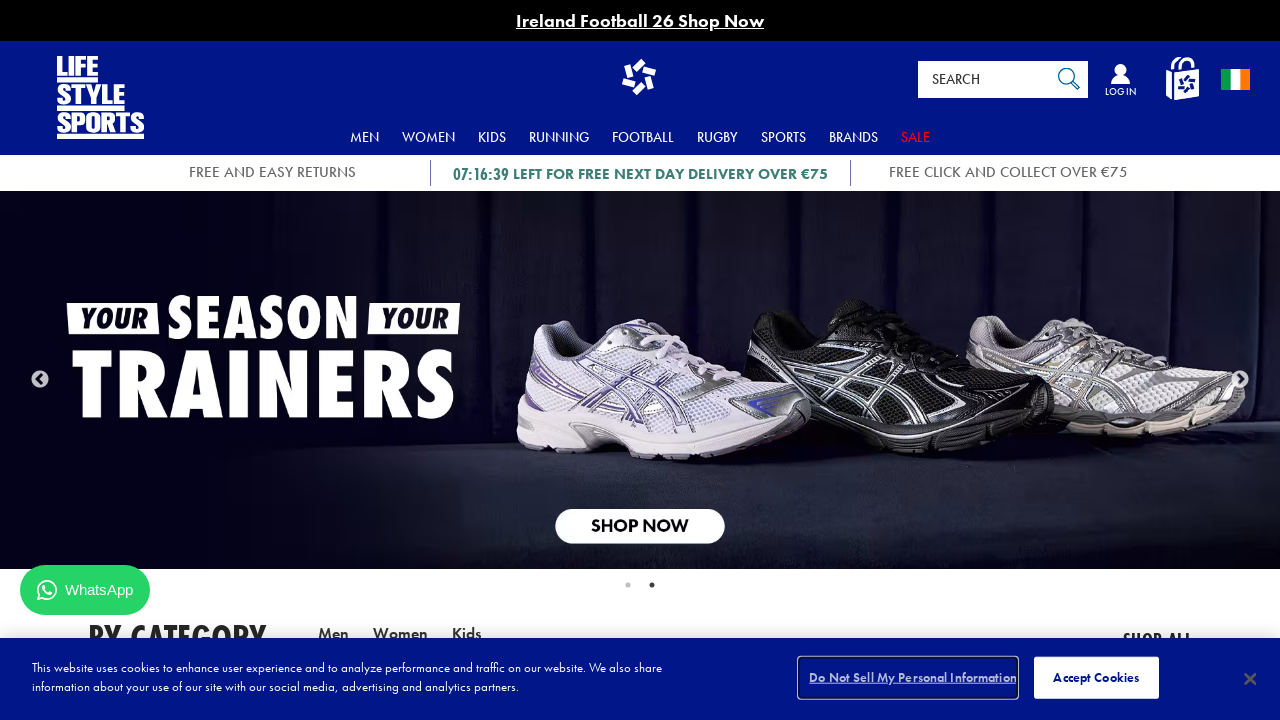